Tests opting out of A/B tests by first adding an Optimizely opt-out cookie on the homepage, then navigating to the A/B test page to verify it shows "No A/B Test".

Starting URL: http://the-internet.herokuapp.com

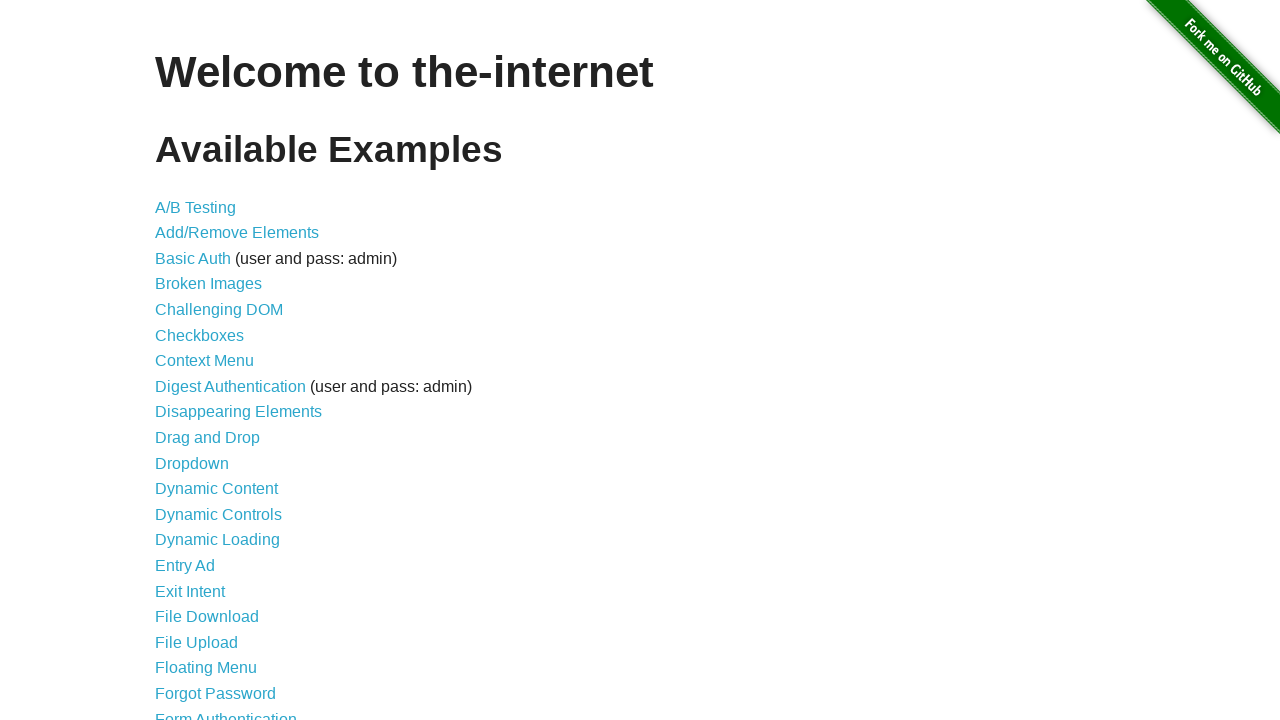

Added Optimizely opt-out cookie to the homepage domain
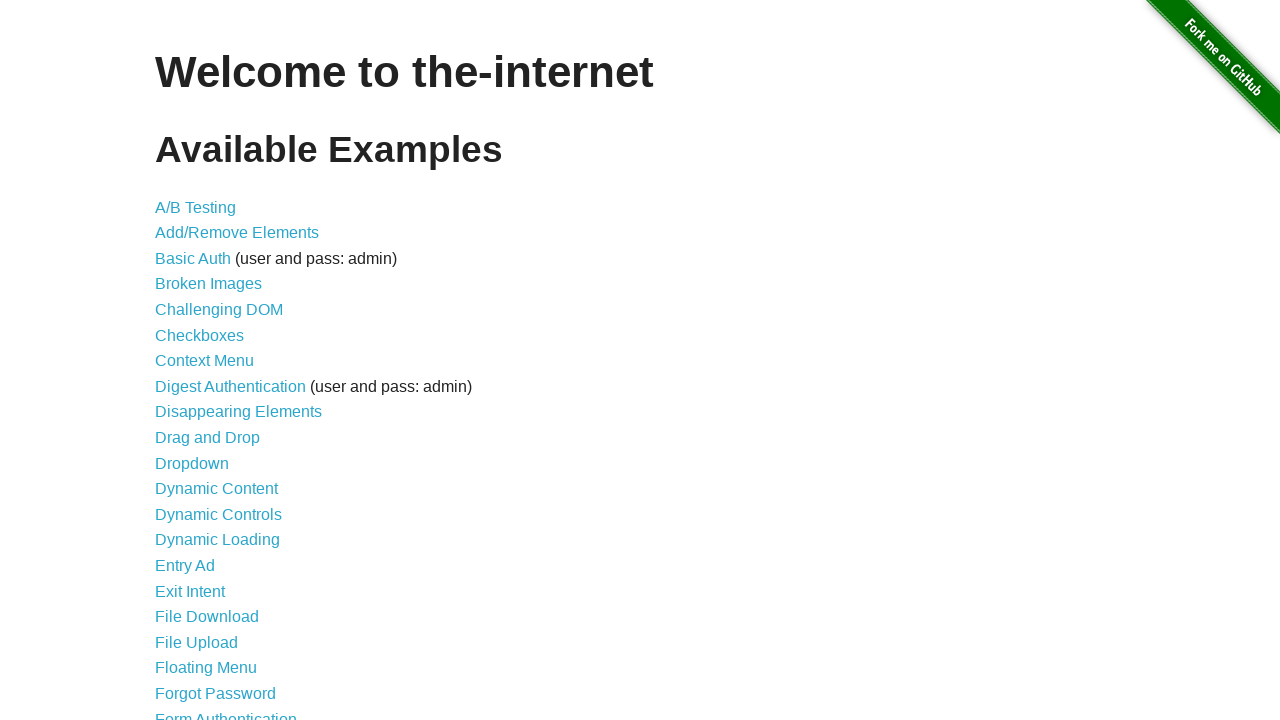

Navigated to A/B test page
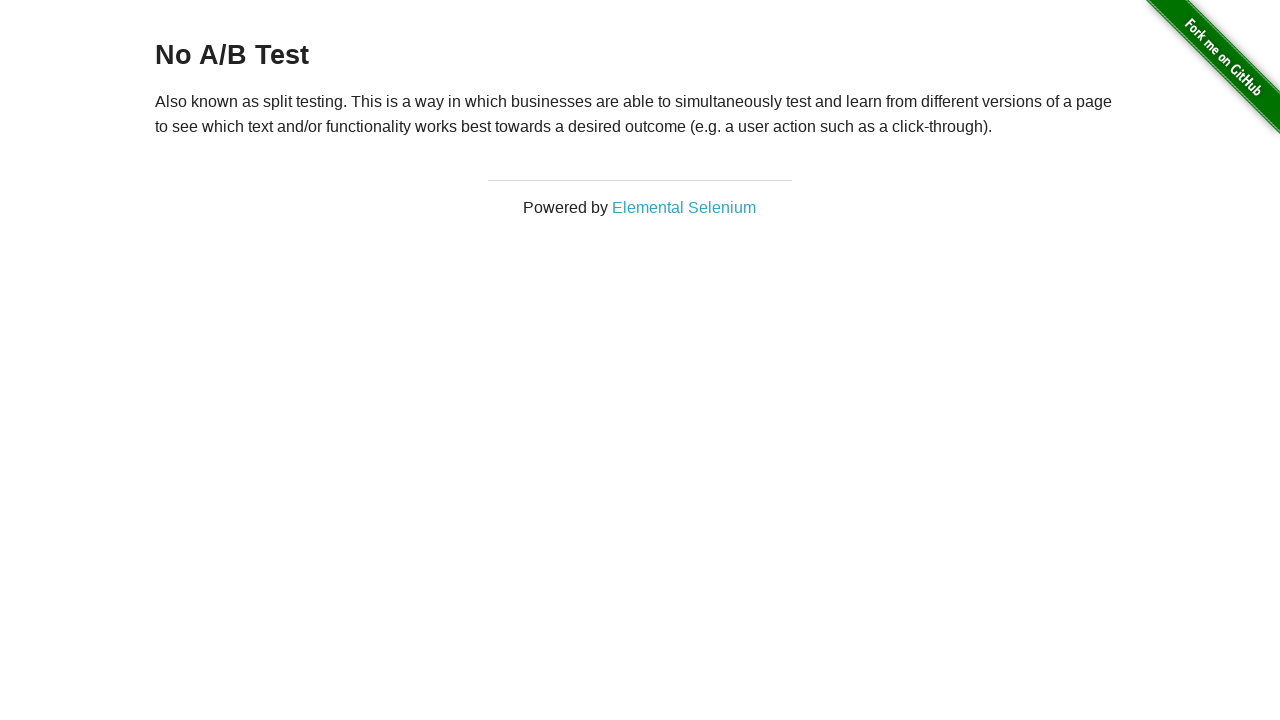

Retrieved heading text from A/B test page
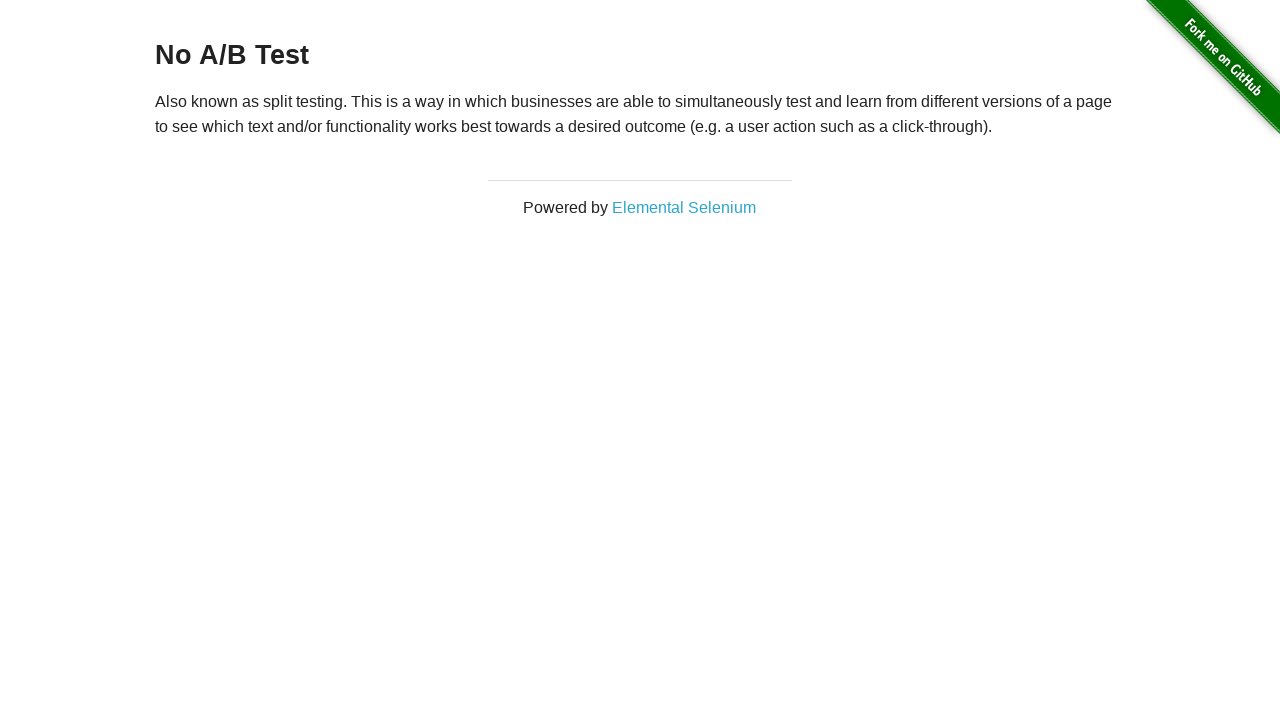

Verified heading displays 'No A/B Test' confirming opt-out cookie is working
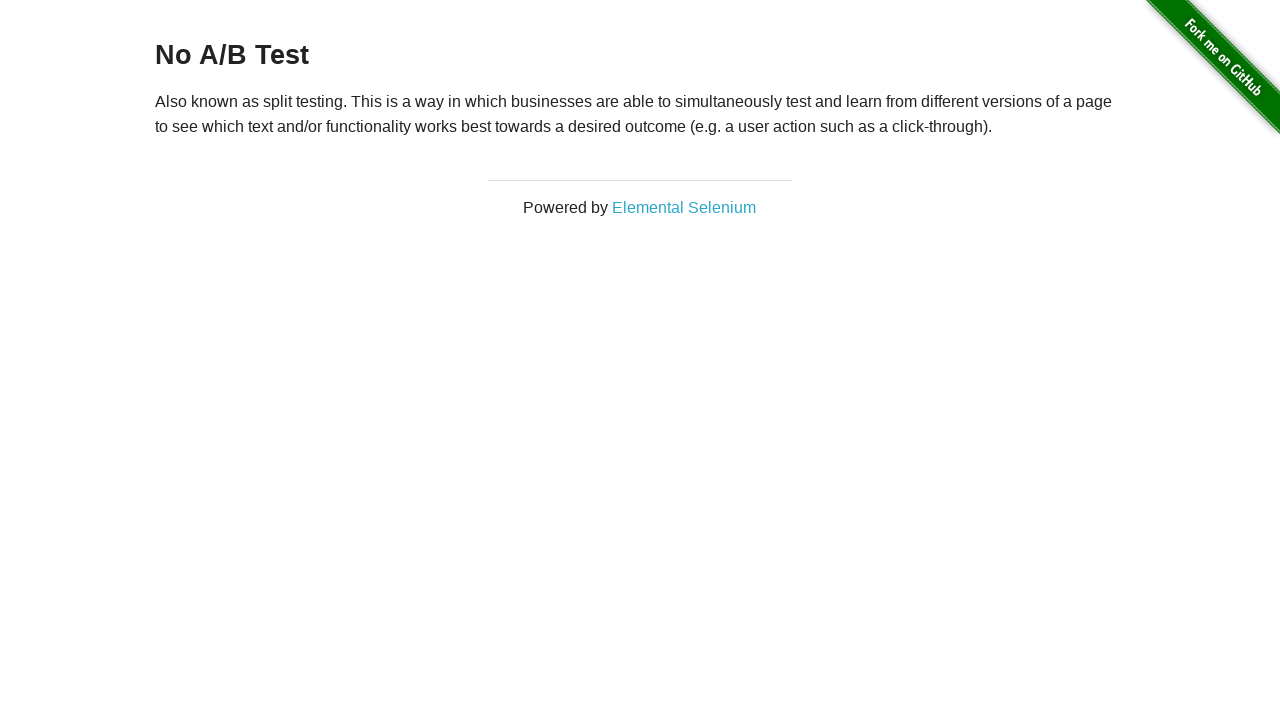

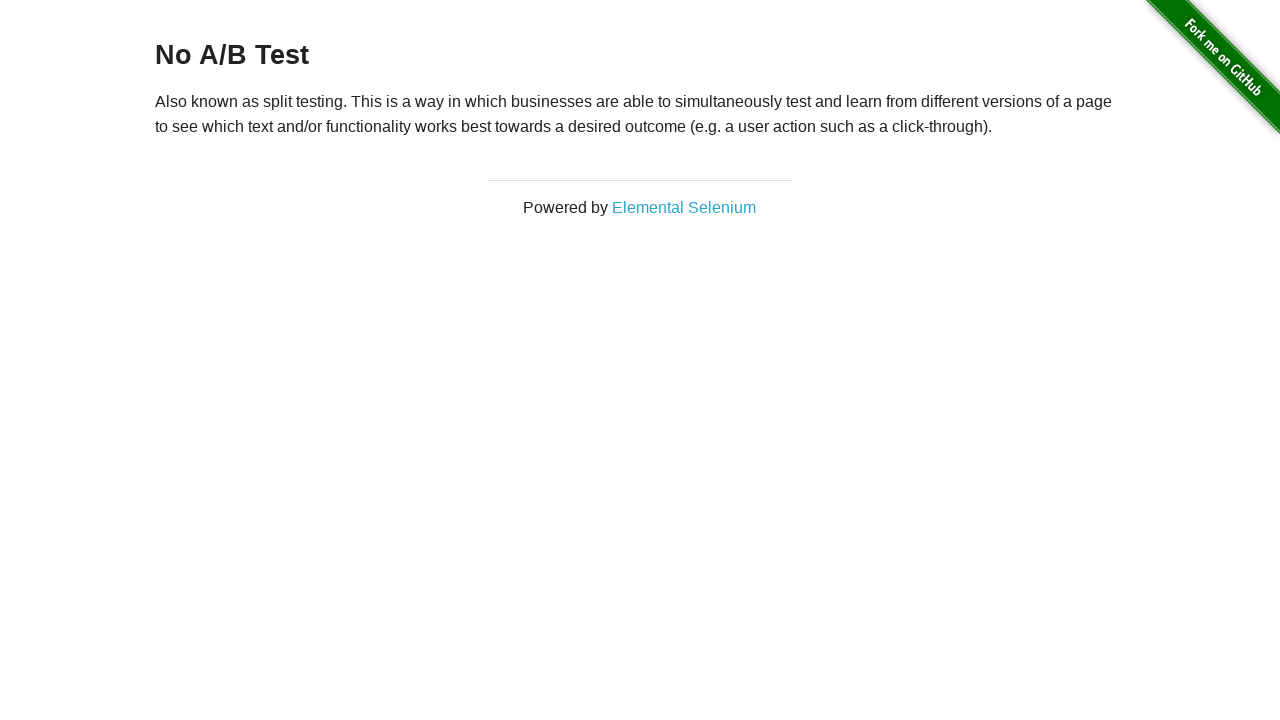